Navigates to W3Schools HTML tables tutorial page and scrolls to the HTML Table Tags section, then verifies the presence of a table with rows and columns.

Starting URL: https://www.w3schools.com/html/html_tables.asp

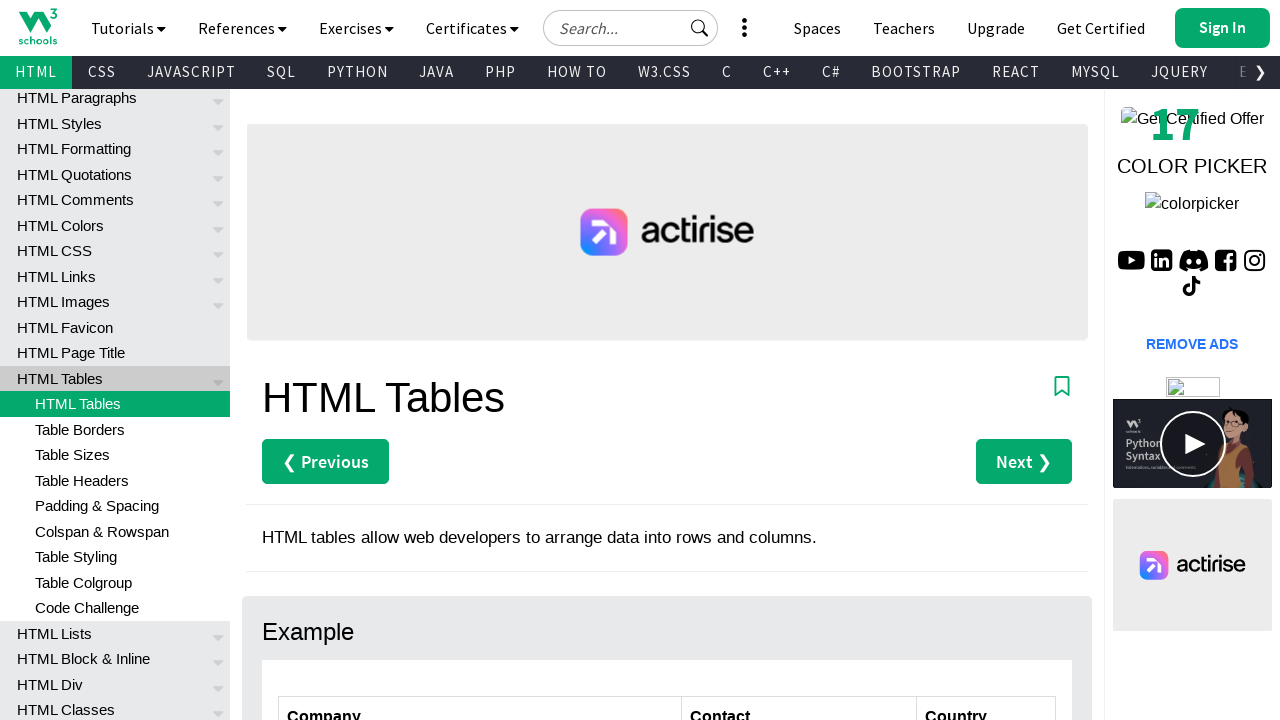

Navigated to W3Schools HTML tables tutorial page
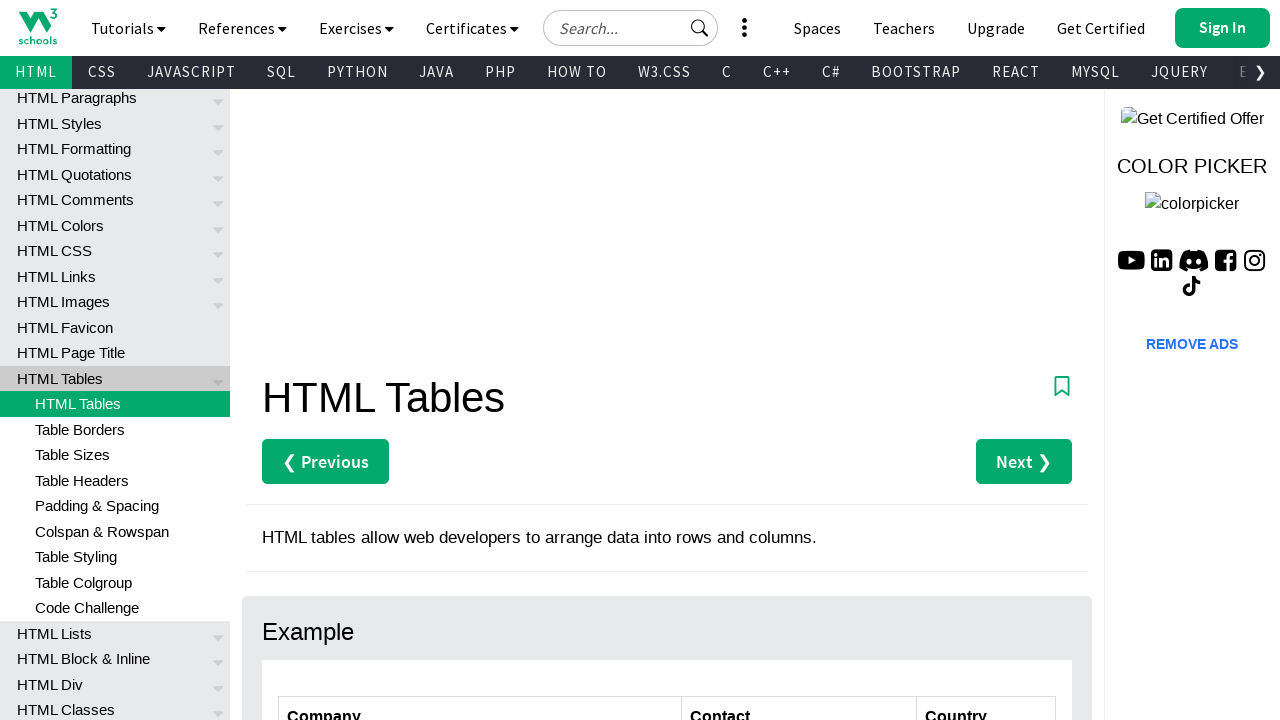

Located HTML Table Tags heading element
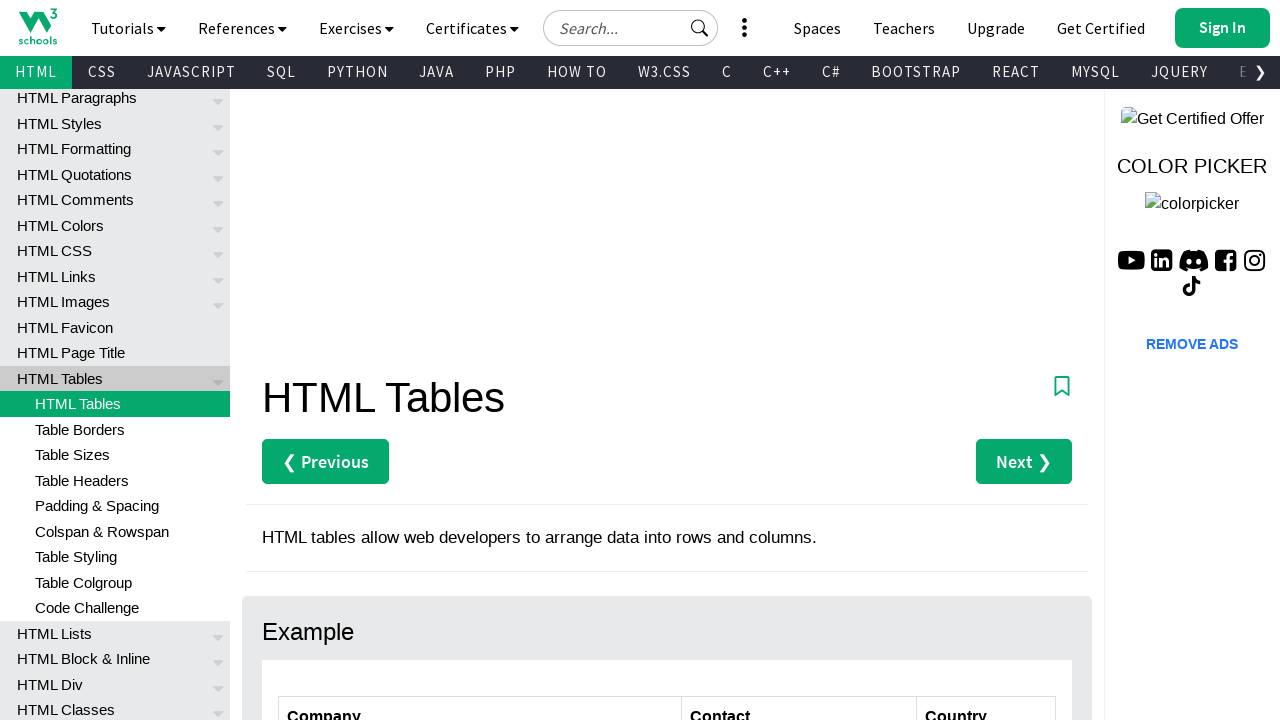

Scrolled HTML Table Tags heading into view
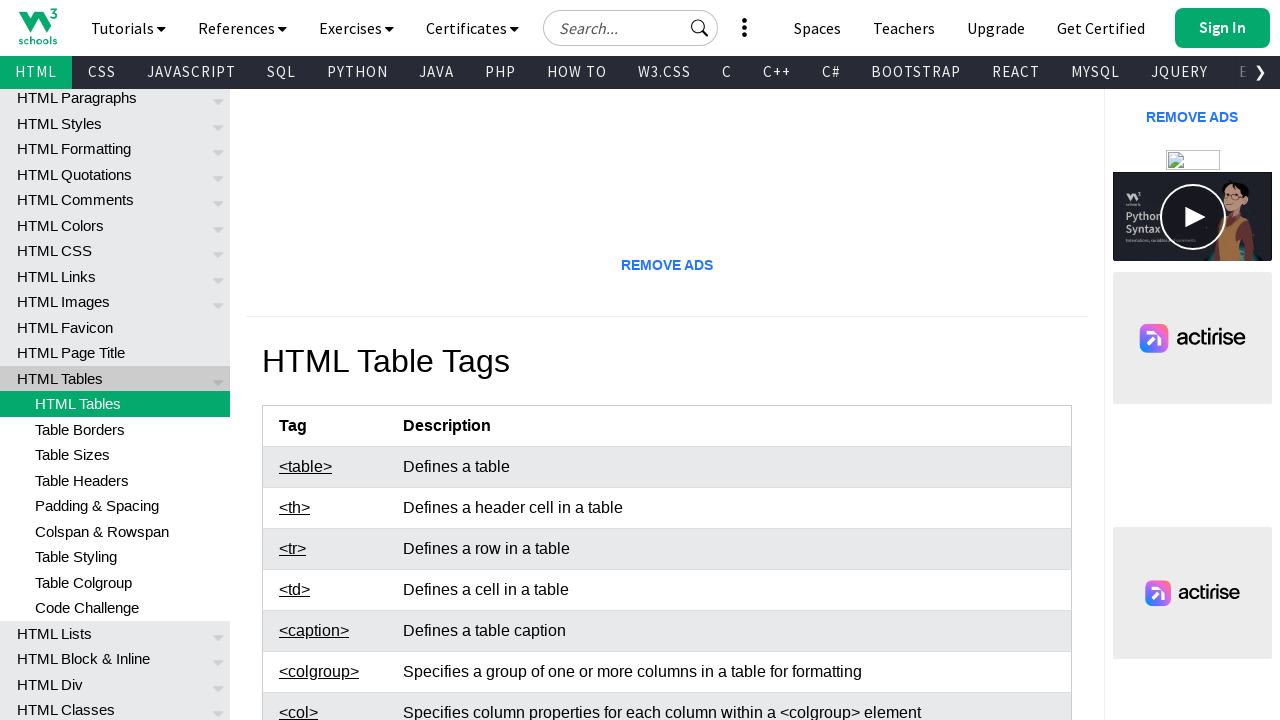

HTML Table Tags table loaded and is visible
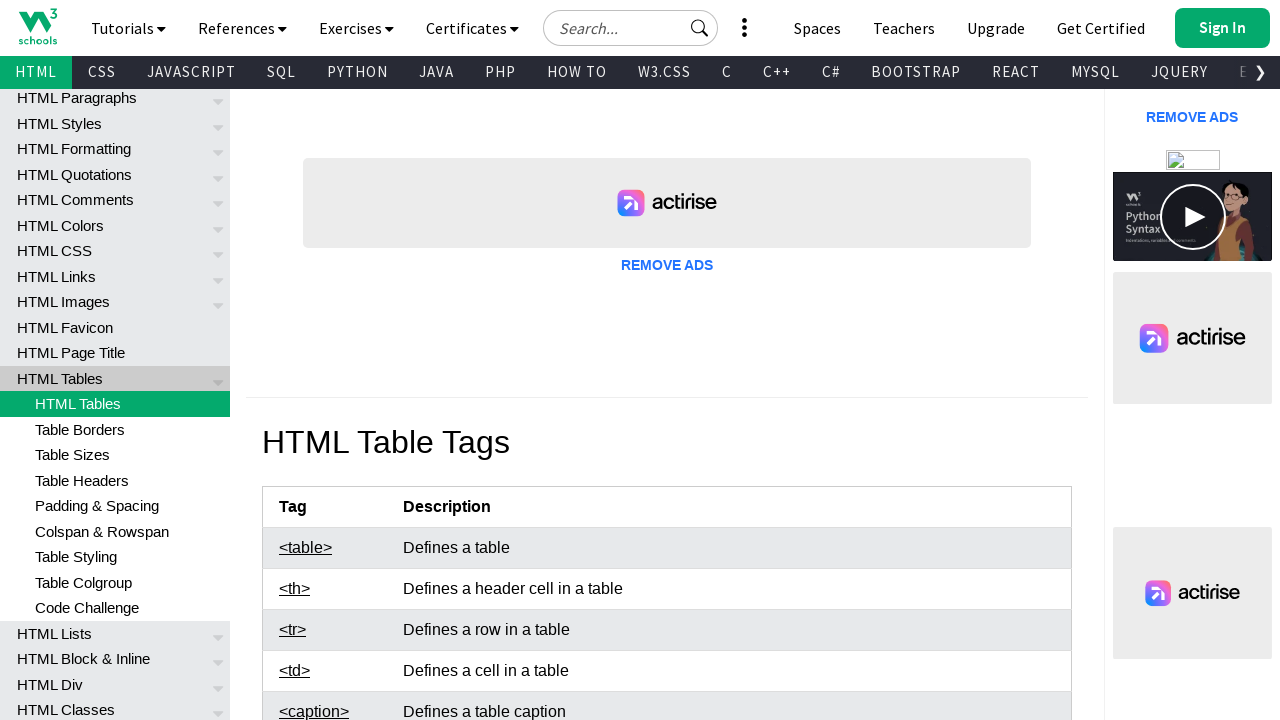

Verified table rows are present in the table
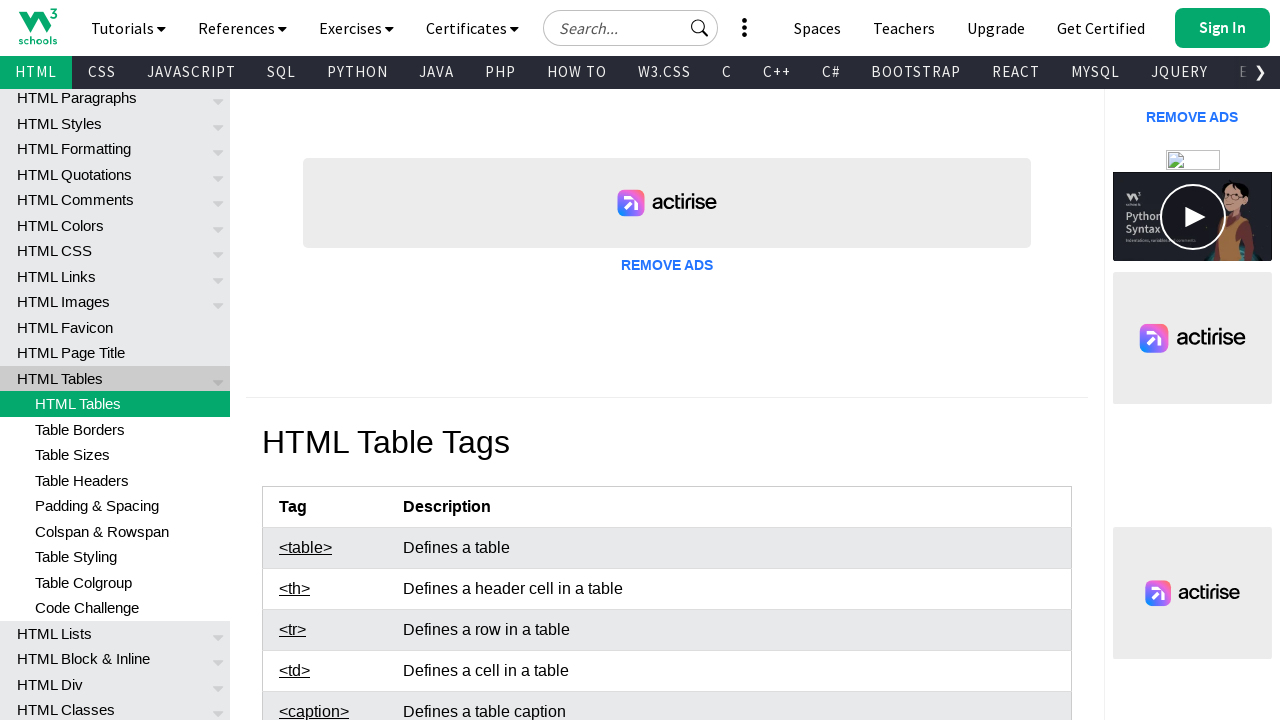

Verified table header columns exist in the table
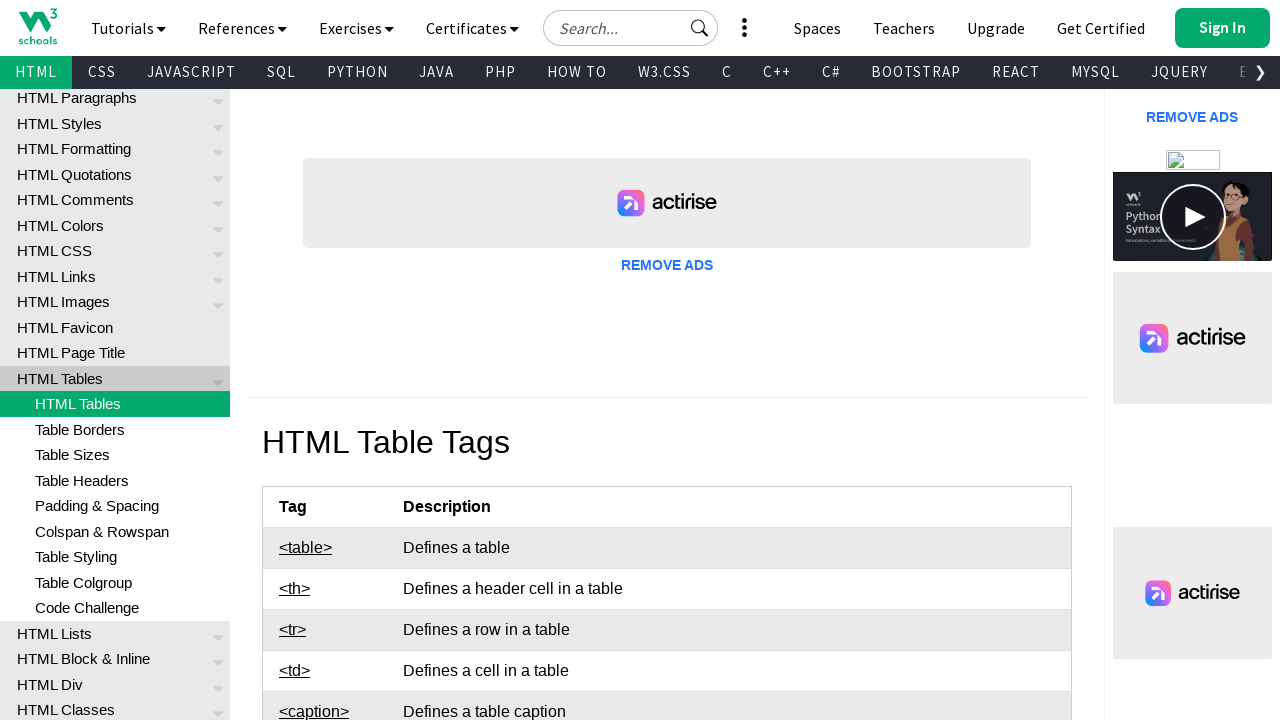

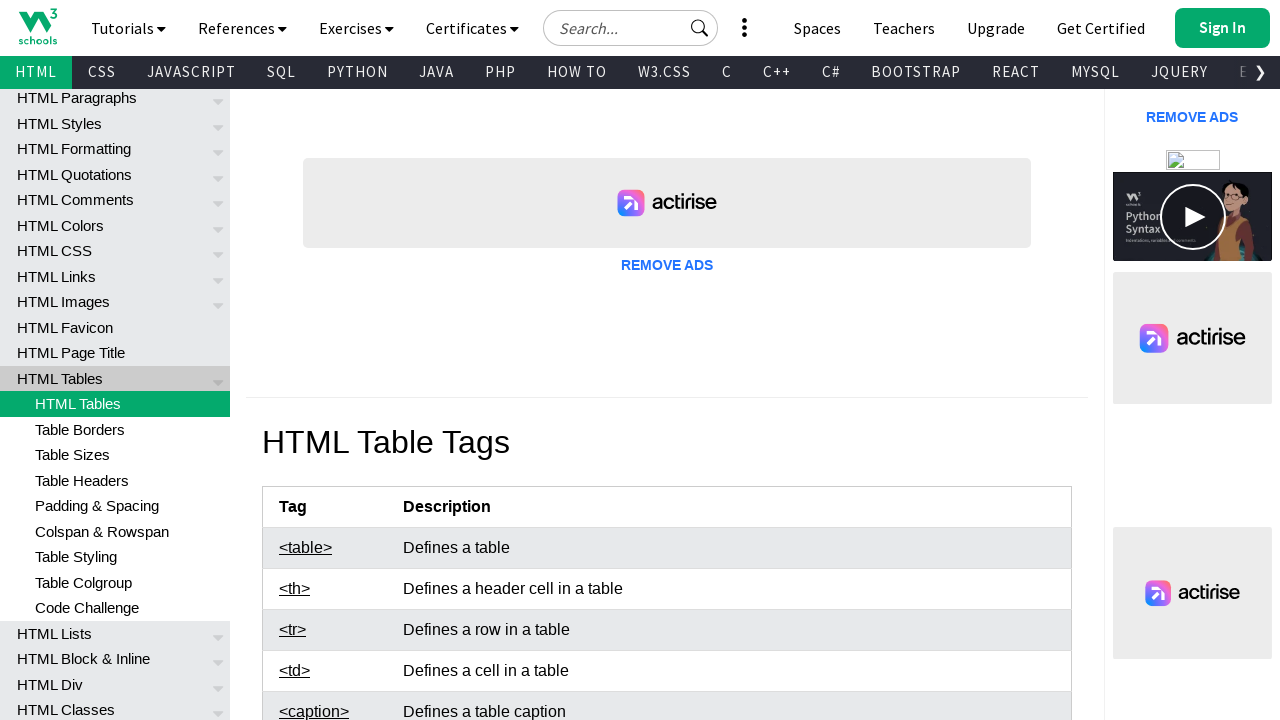